Tests JavaScript alert, confirm, and prompt dialog interactions including accepting, dismissing, and entering text into prompts

Starting URL: https://www.hyrtutorials.com/p/alertsdemo.html

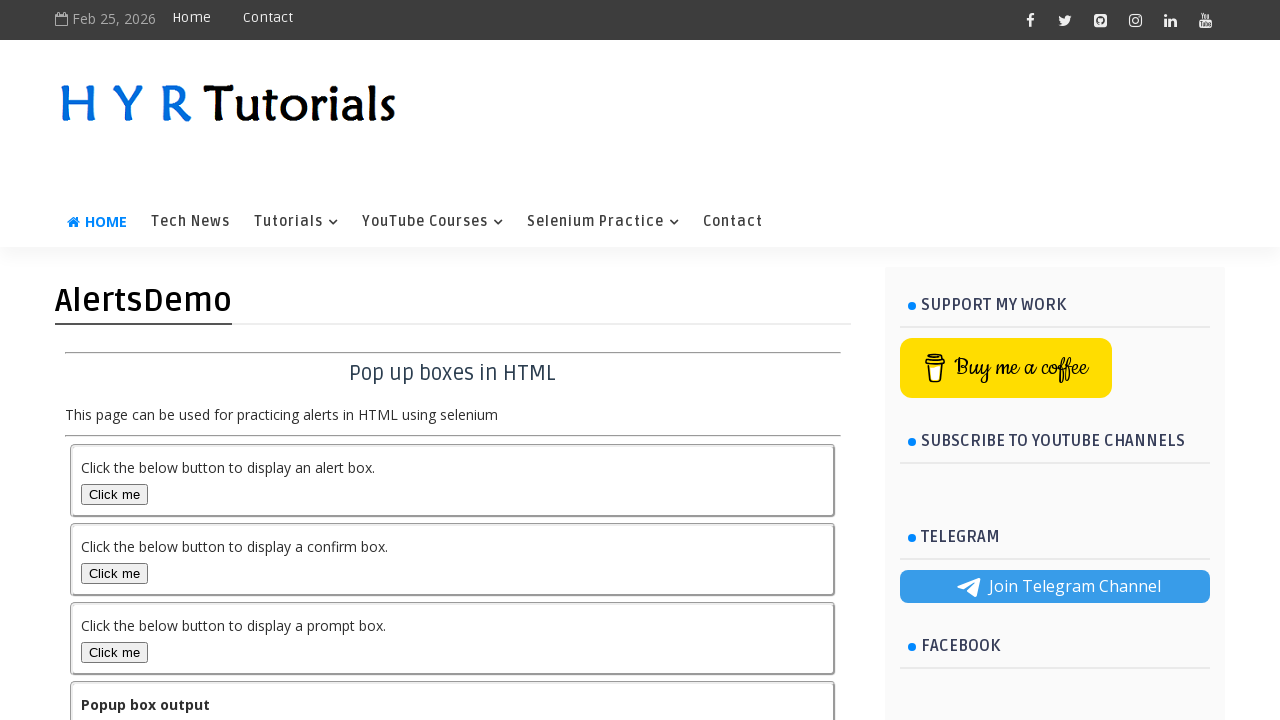

Clicked alert box button at (114, 494) on #alertBox
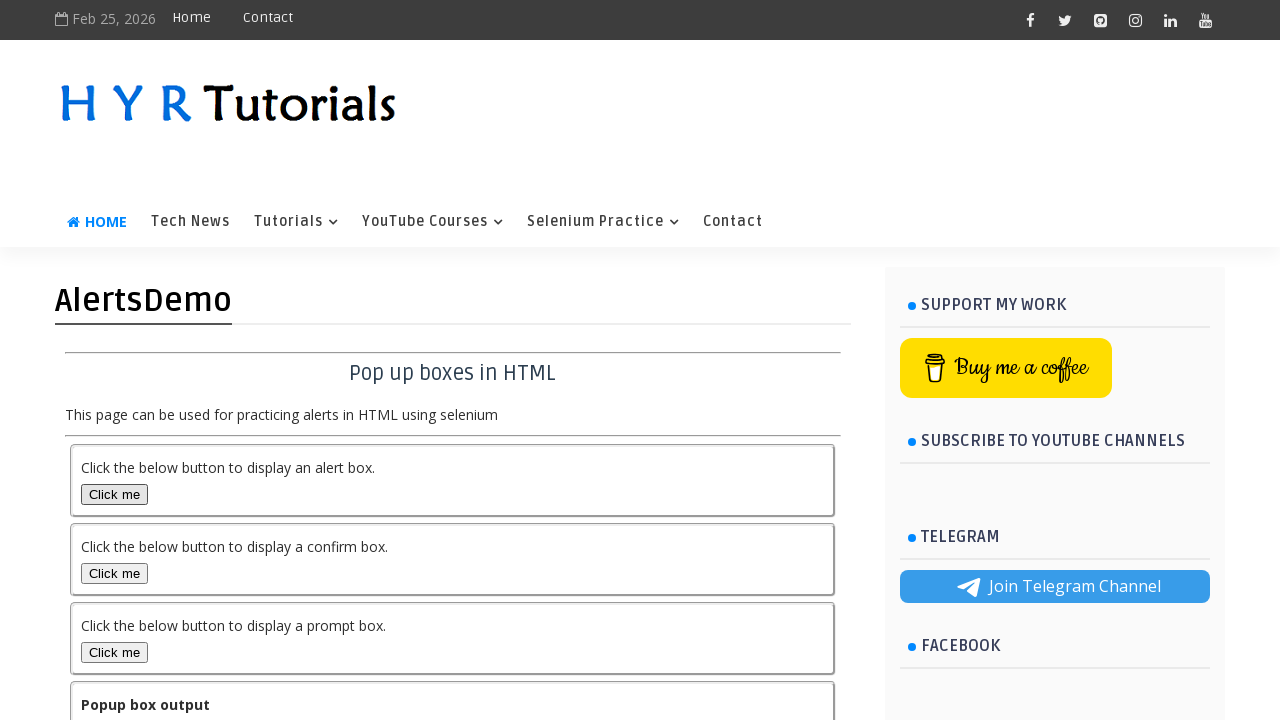

Accepted JavaScript alert dialog
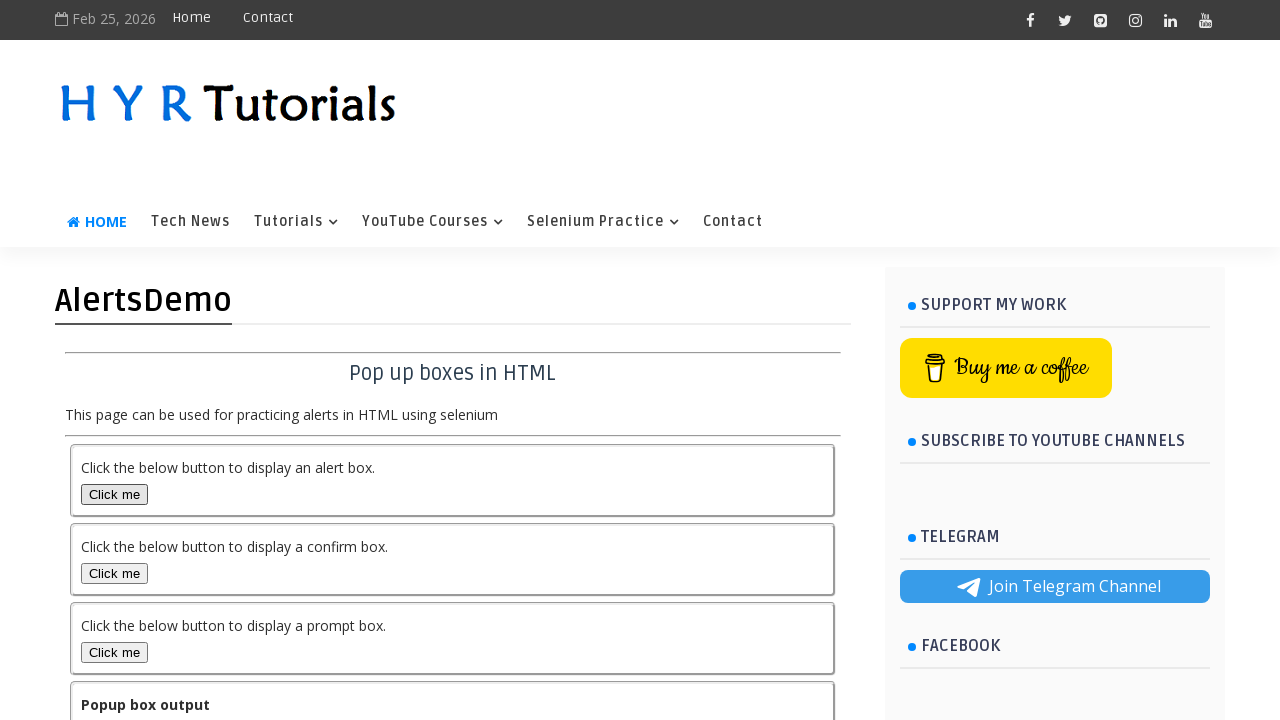

Retrieved output text after alert acceptance
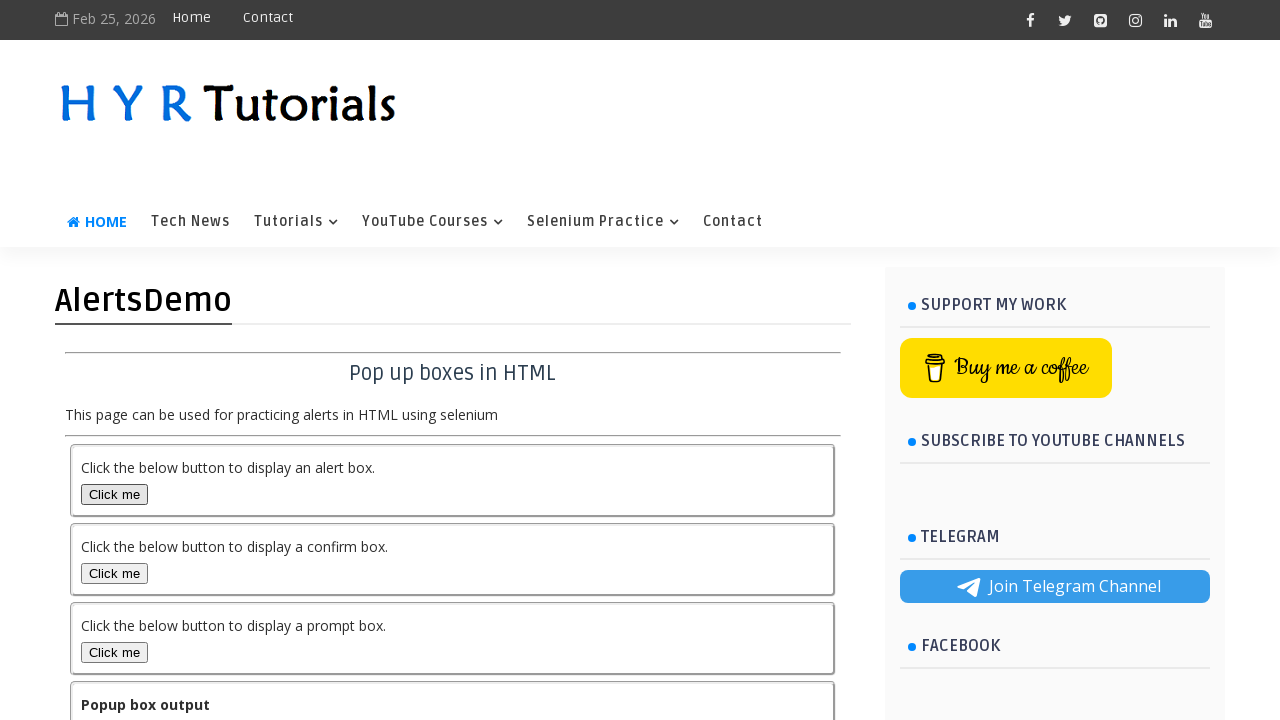

Clicked confirm box button at (114, 573) on #confirmBox
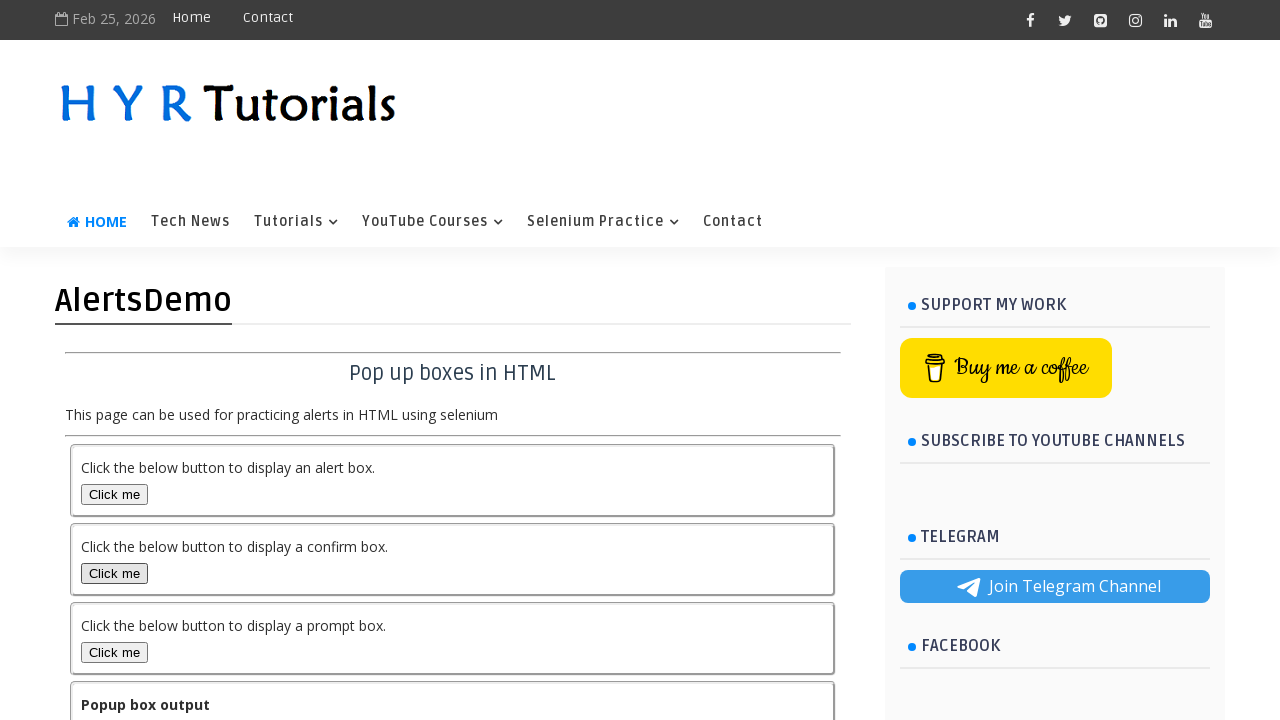

Accepted JavaScript confirm dialog
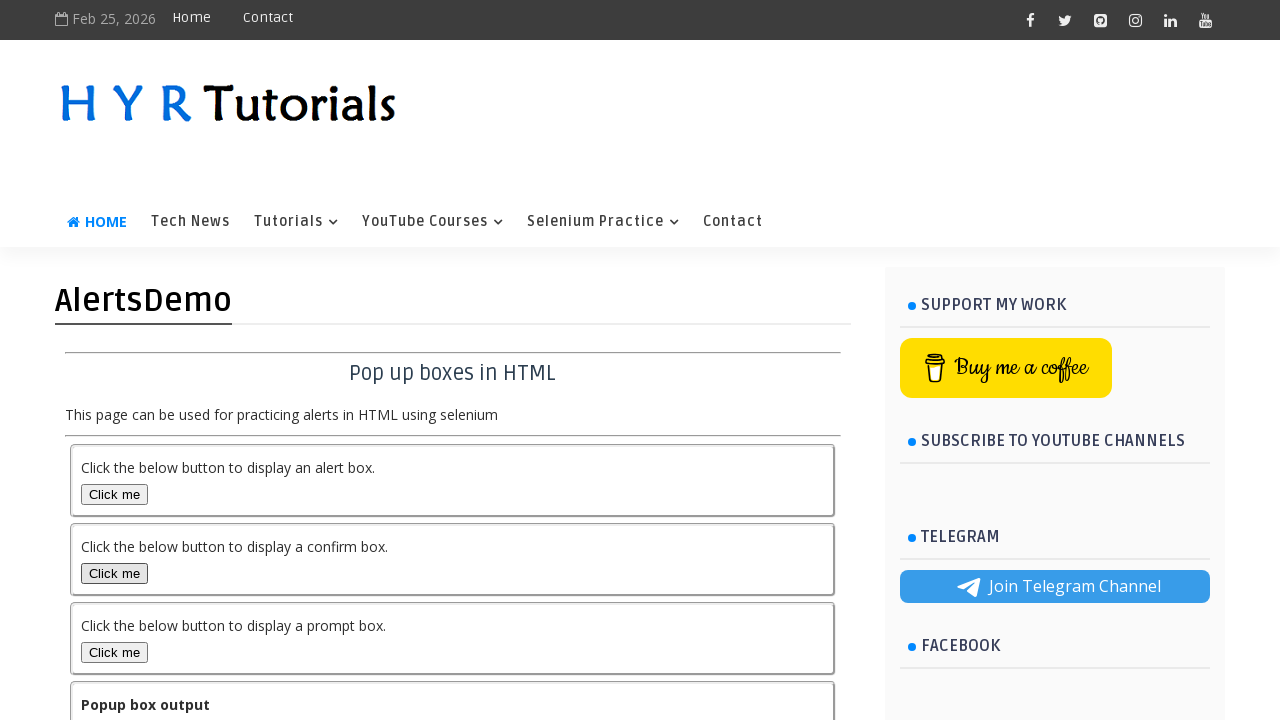

Retrieved output text after confirm acceptance
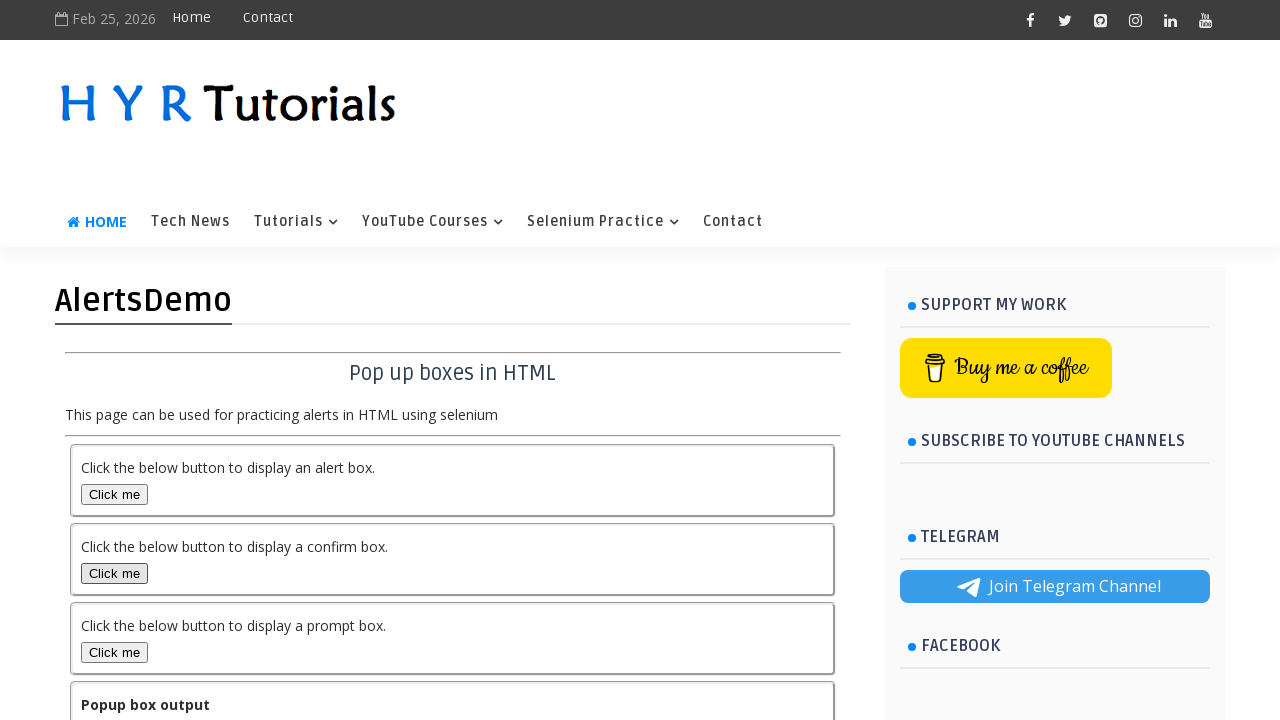

Clicked confirm box button at (114, 573) on #confirmBox
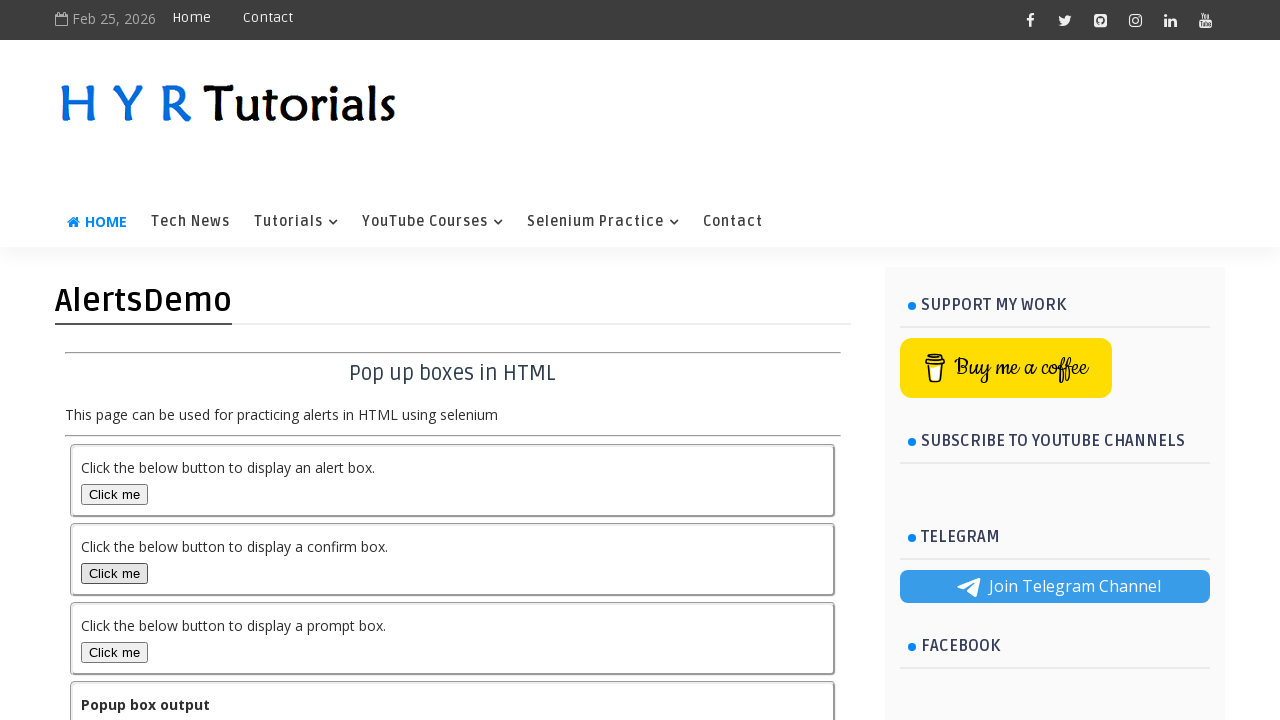

Dismissed JavaScript confirm dialog
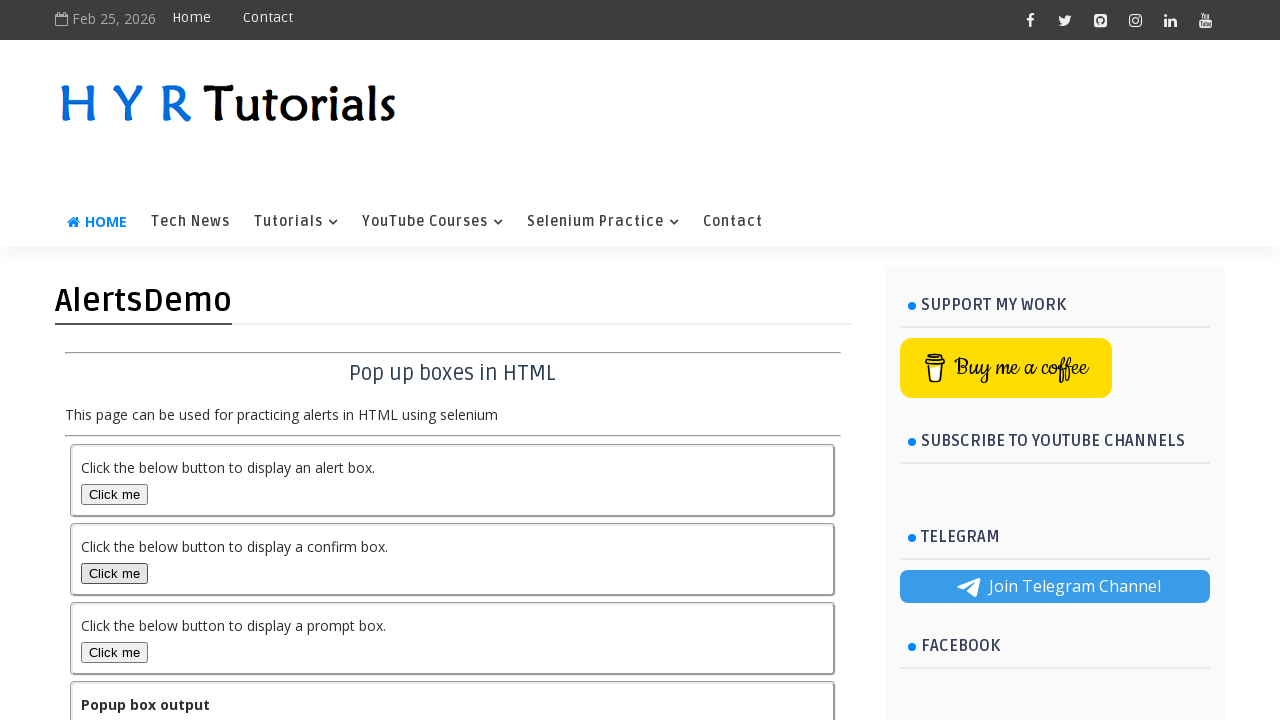

Retrieved output text after confirm dismissal
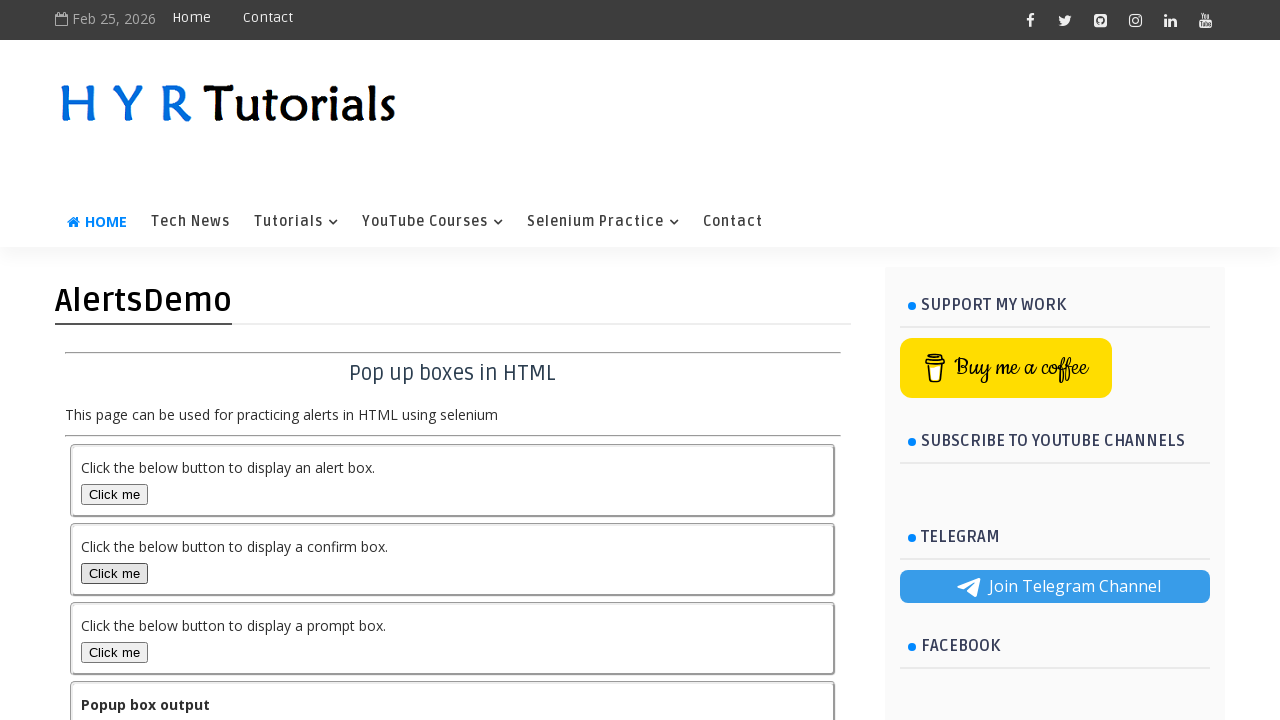

Clicked prompt box button at (114, 652) on #promptBox
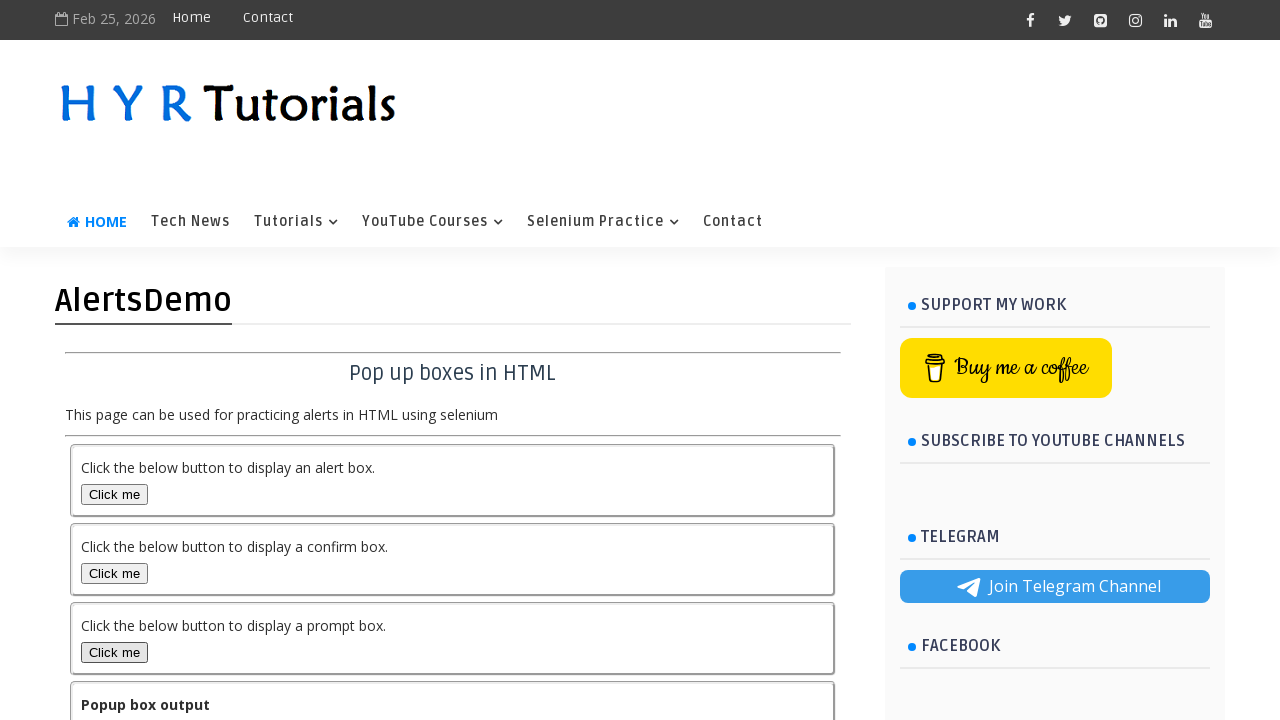

Accepted JavaScript prompt dialog with text 'hyr tutorials'
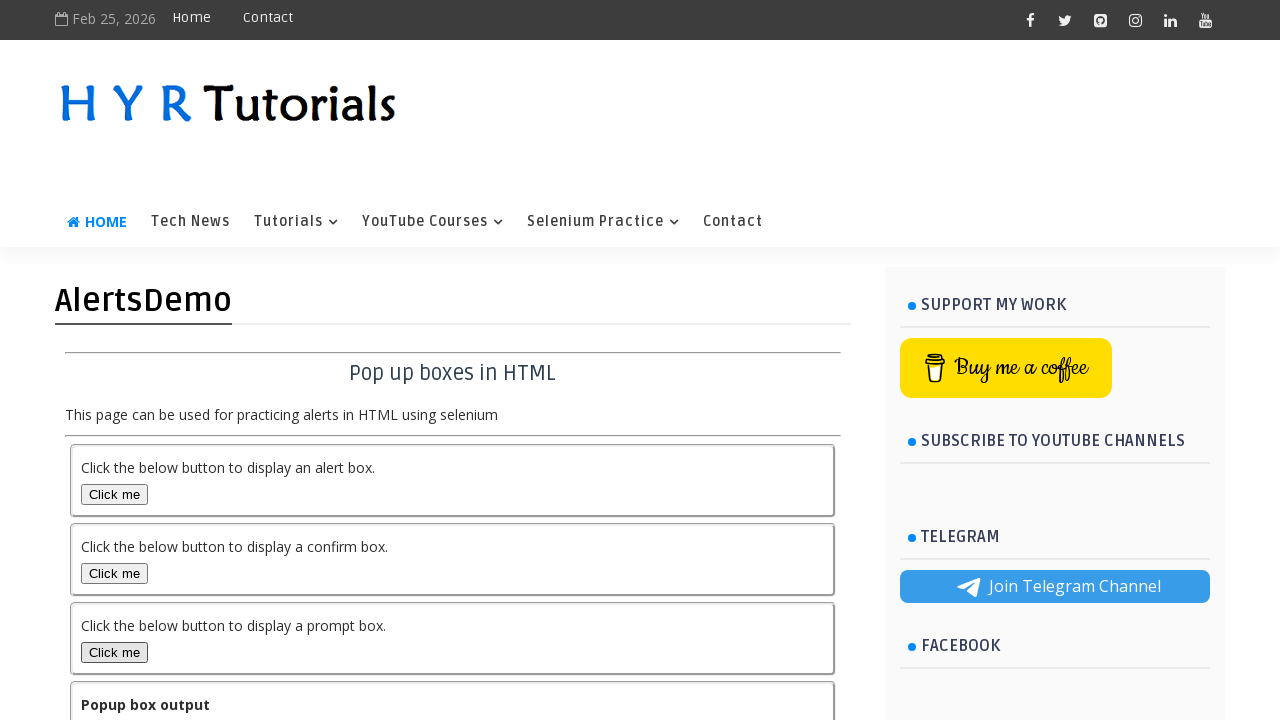

Retrieved output text after prompt acceptance with text
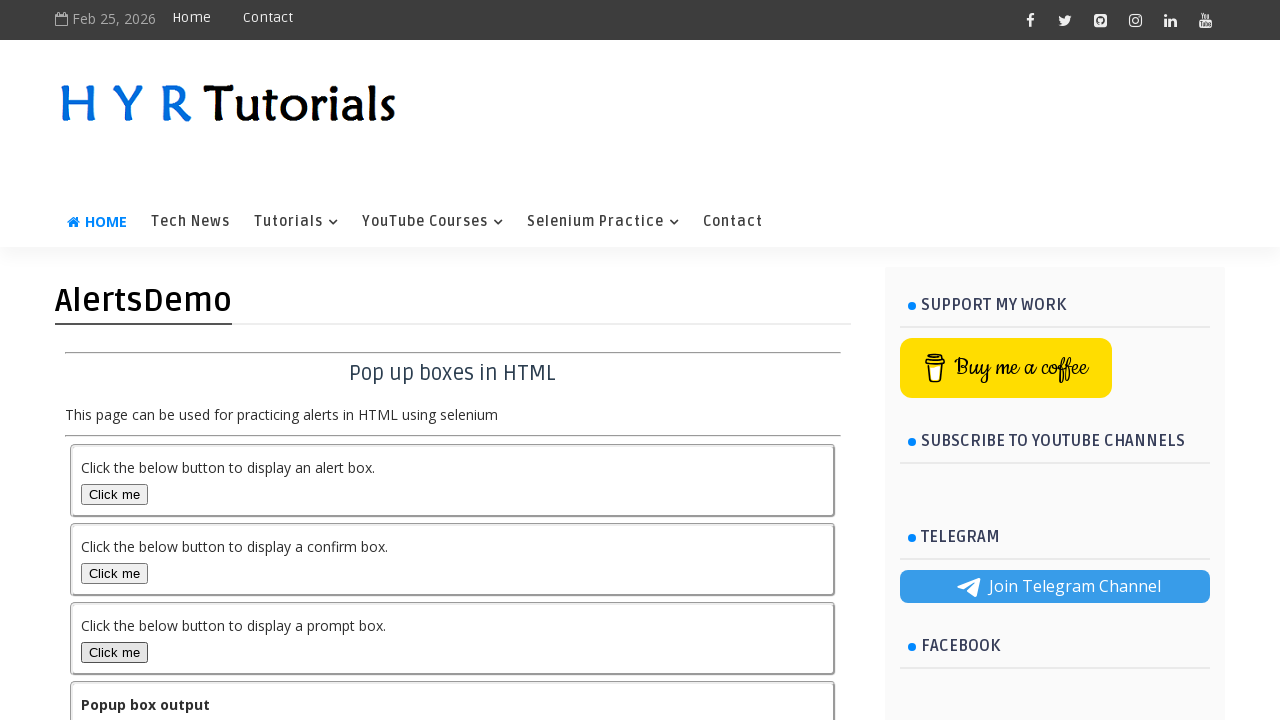

Clicked prompt box button at (114, 652) on #promptBox
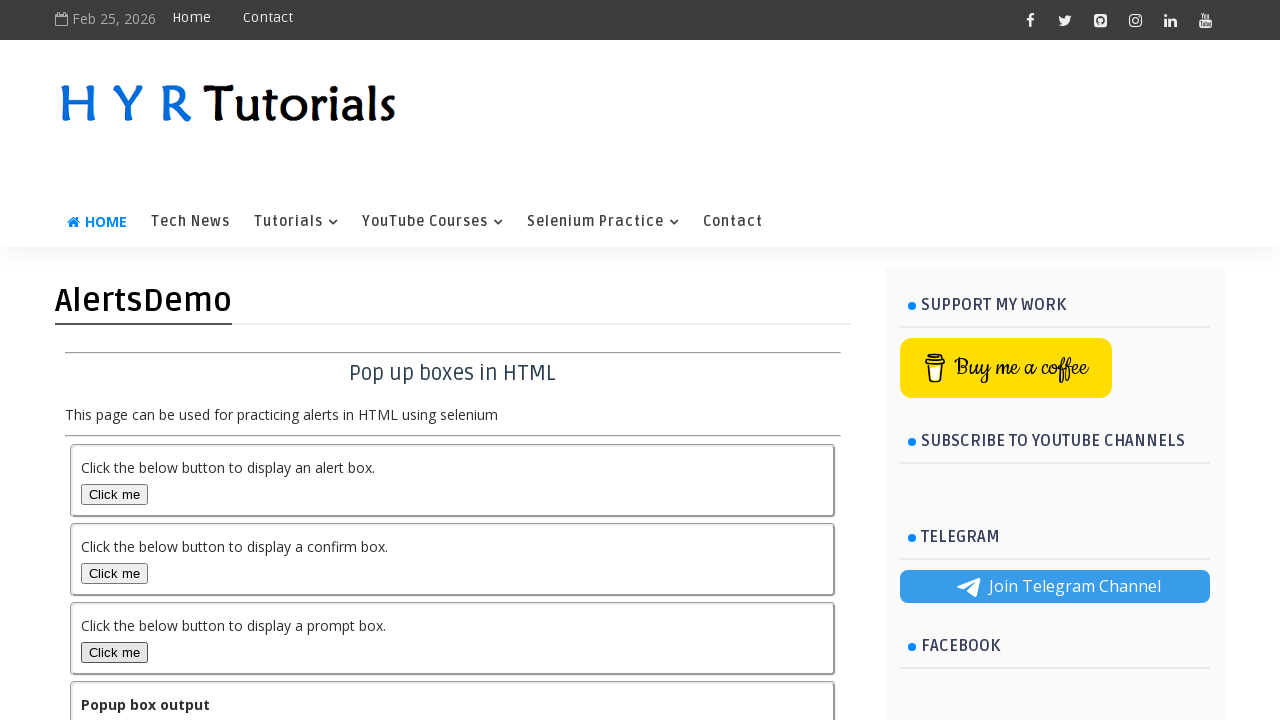

Dismissed JavaScript prompt dialog
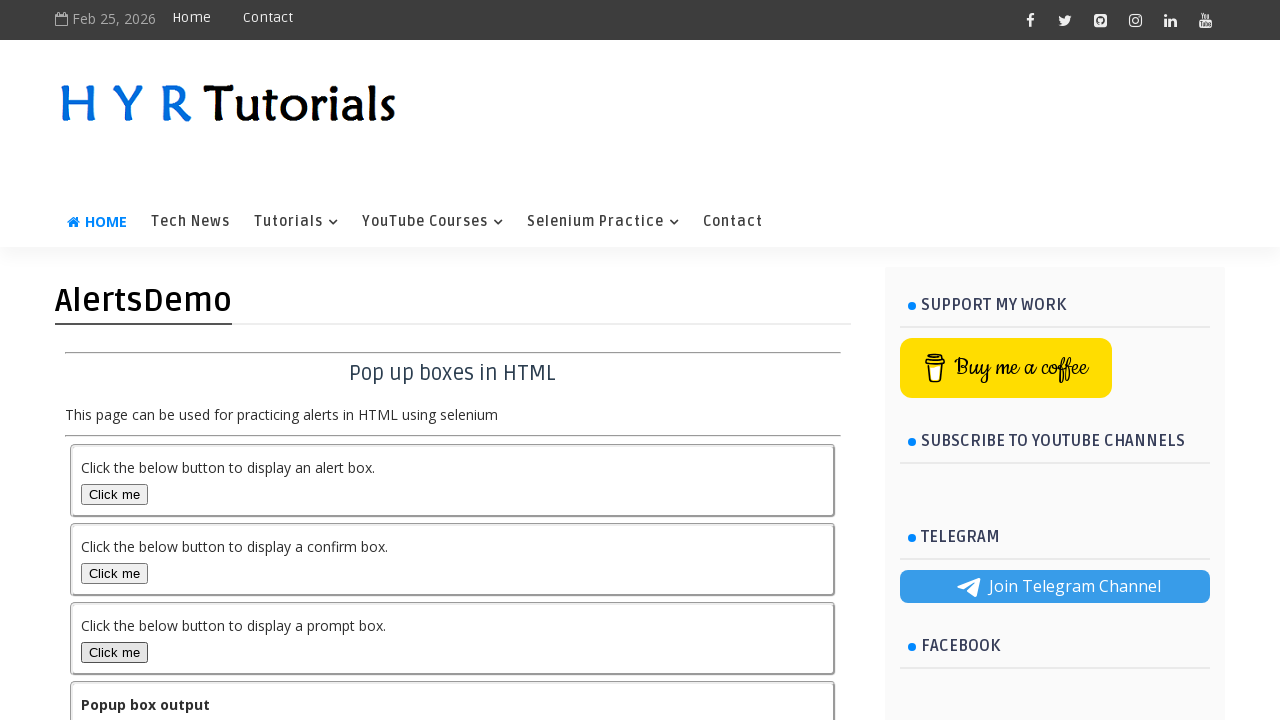

Retrieved output text after prompt dismissal
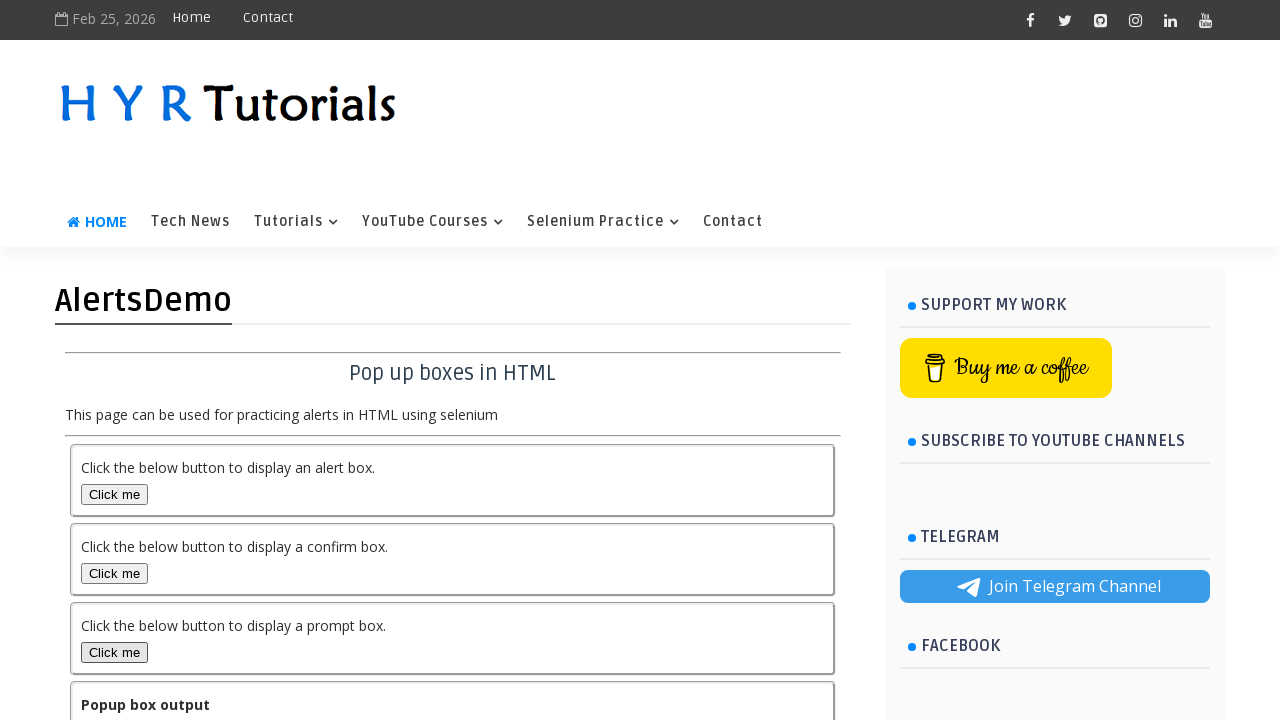

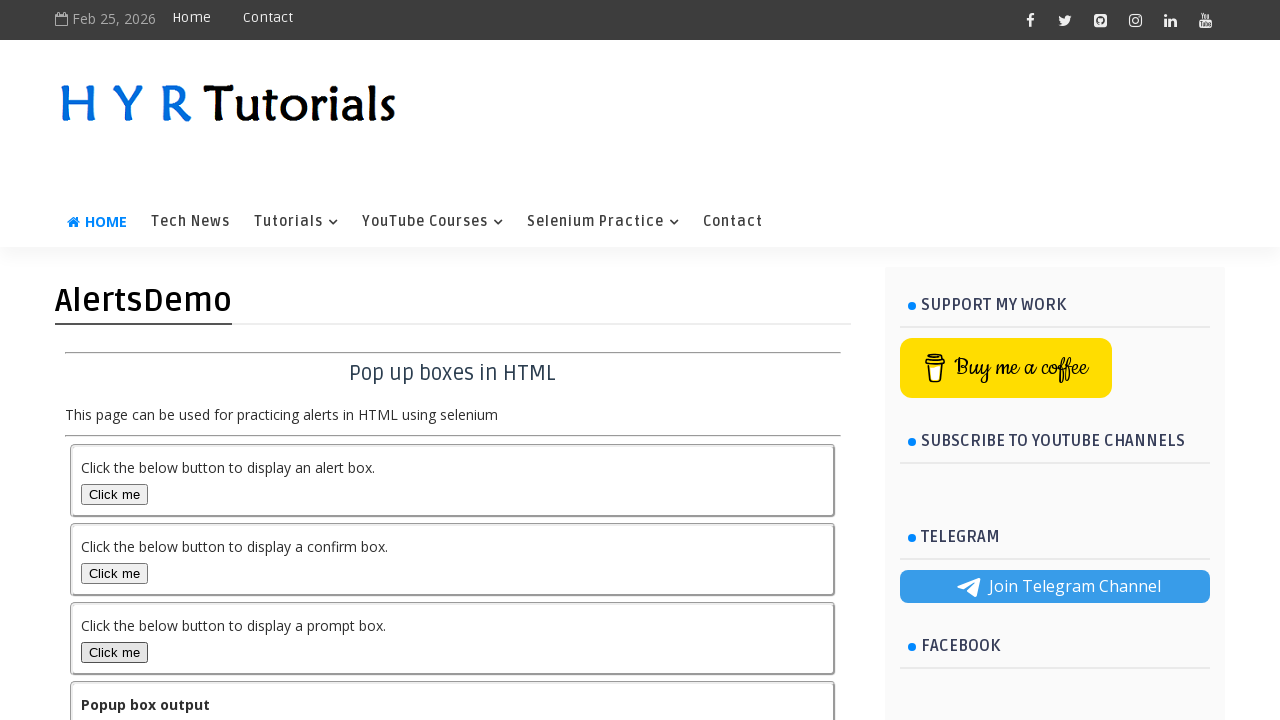